Opens a demo page and clicks a button to open a simple modal dialog, then verifies the modal content is displayed

Starting URL: https://applitools.github.io/demo/TestPages/ModalsPage/index.html

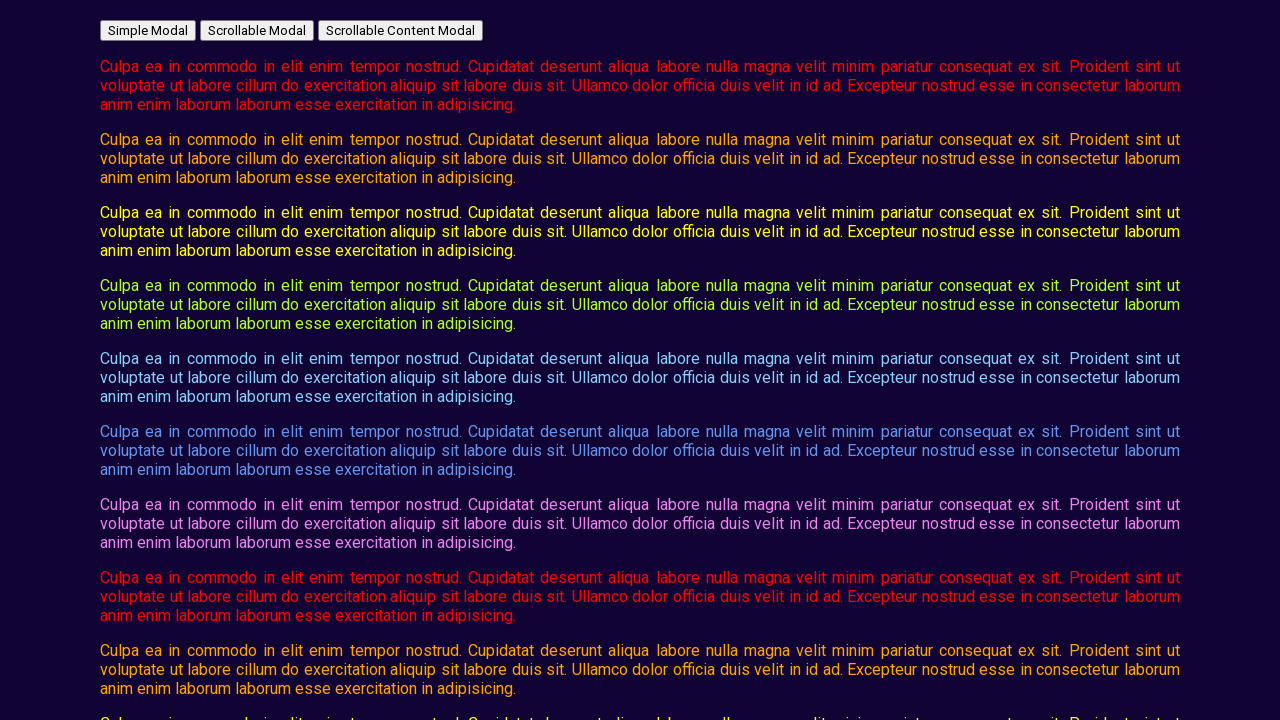

Clicked button to open simple modal dialog at (148, 30) on #open_simple_modal
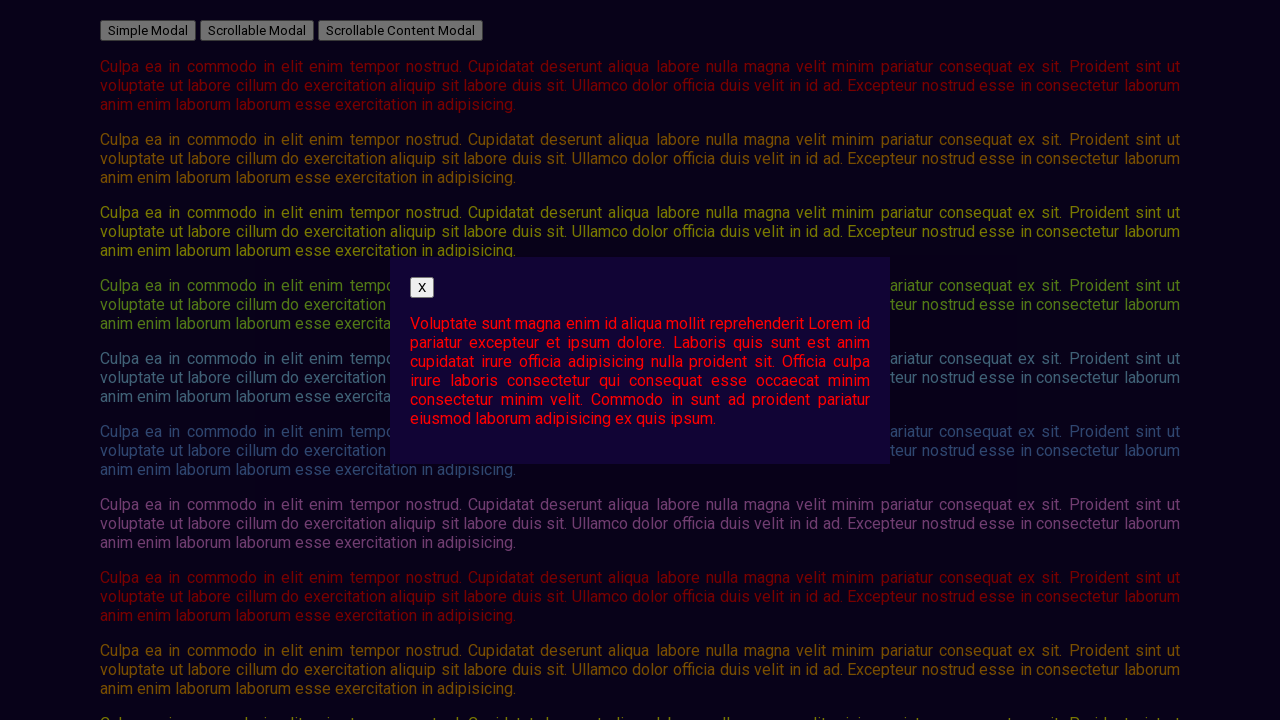

Modal content became visible
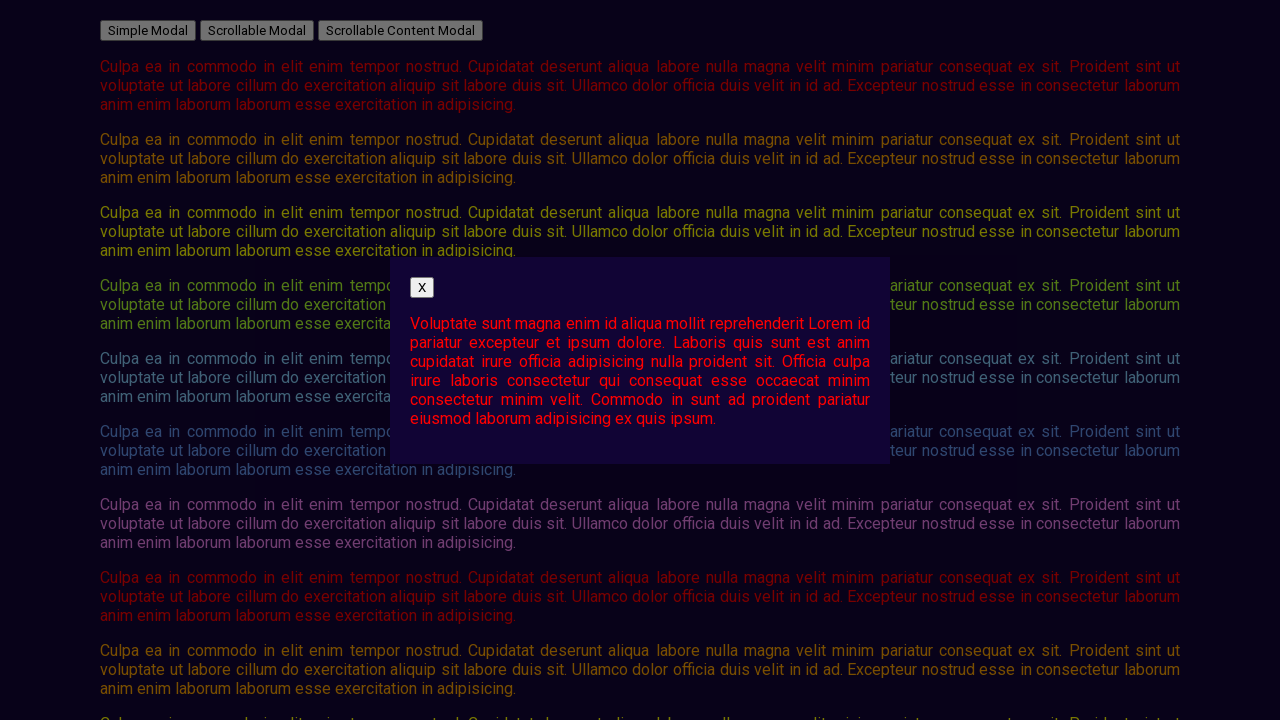

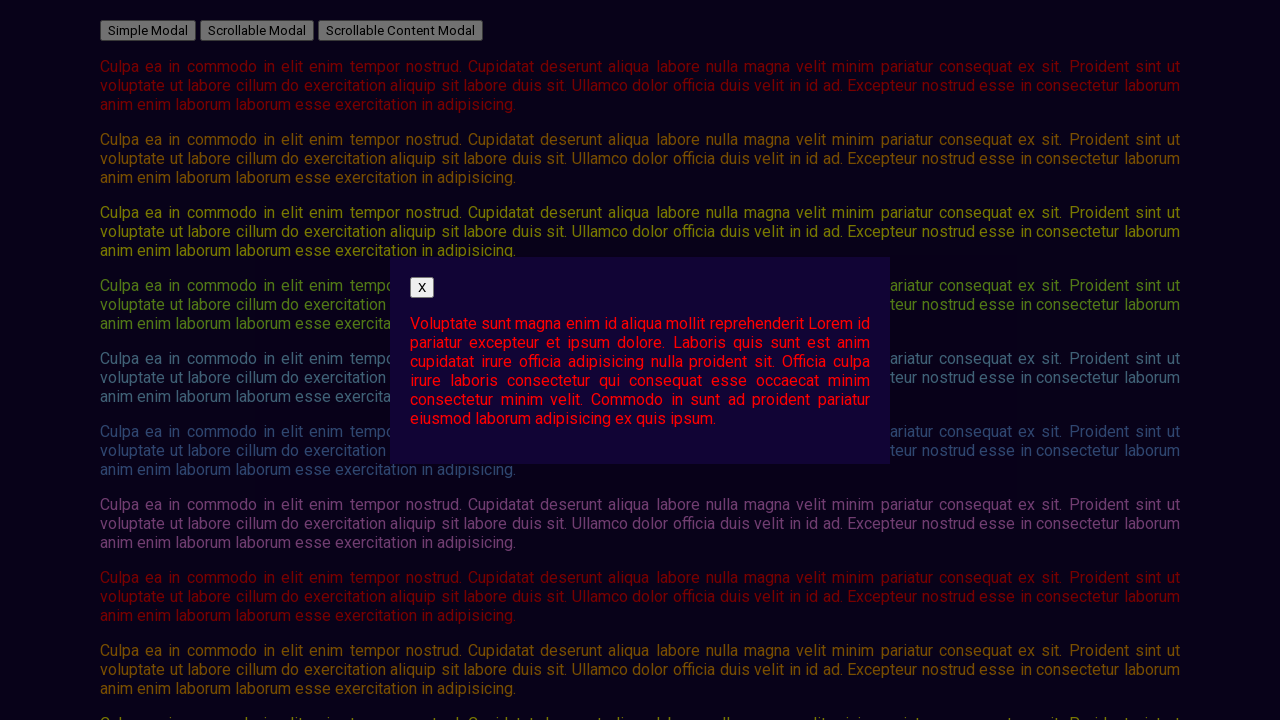